Demonstrates filling a name field on a practice Angular form and using JavaScript execution to retrieve the entered value

Starting URL: https://rahulshettyacademy.com/angularpractice/

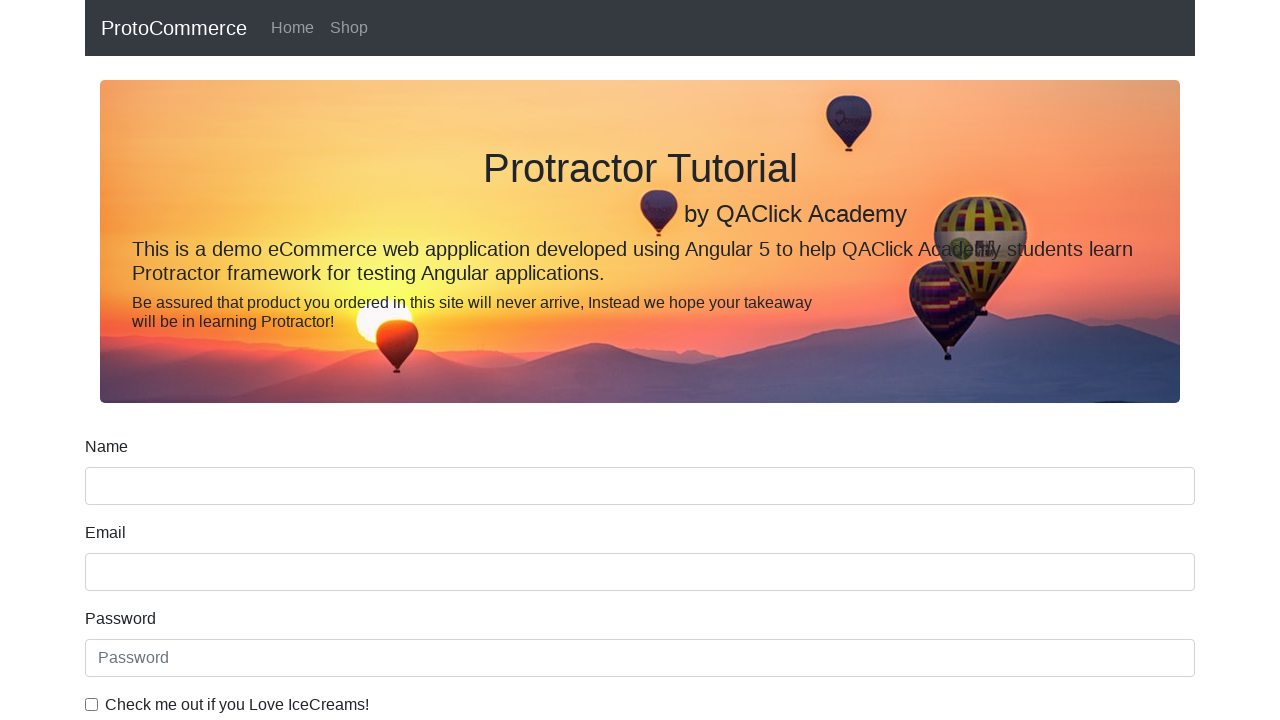

Filled name field with 'alpay' on input[name='name']
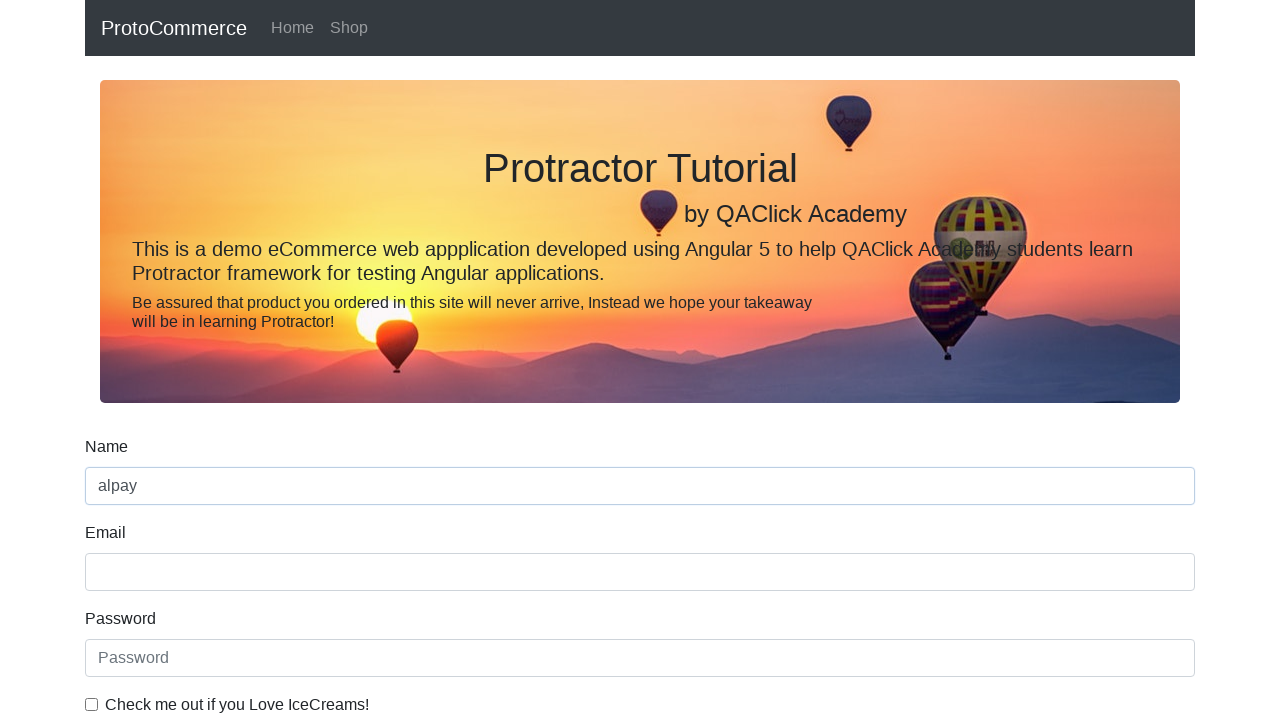

Retrieved name field value using JavaScript: 'alpay'
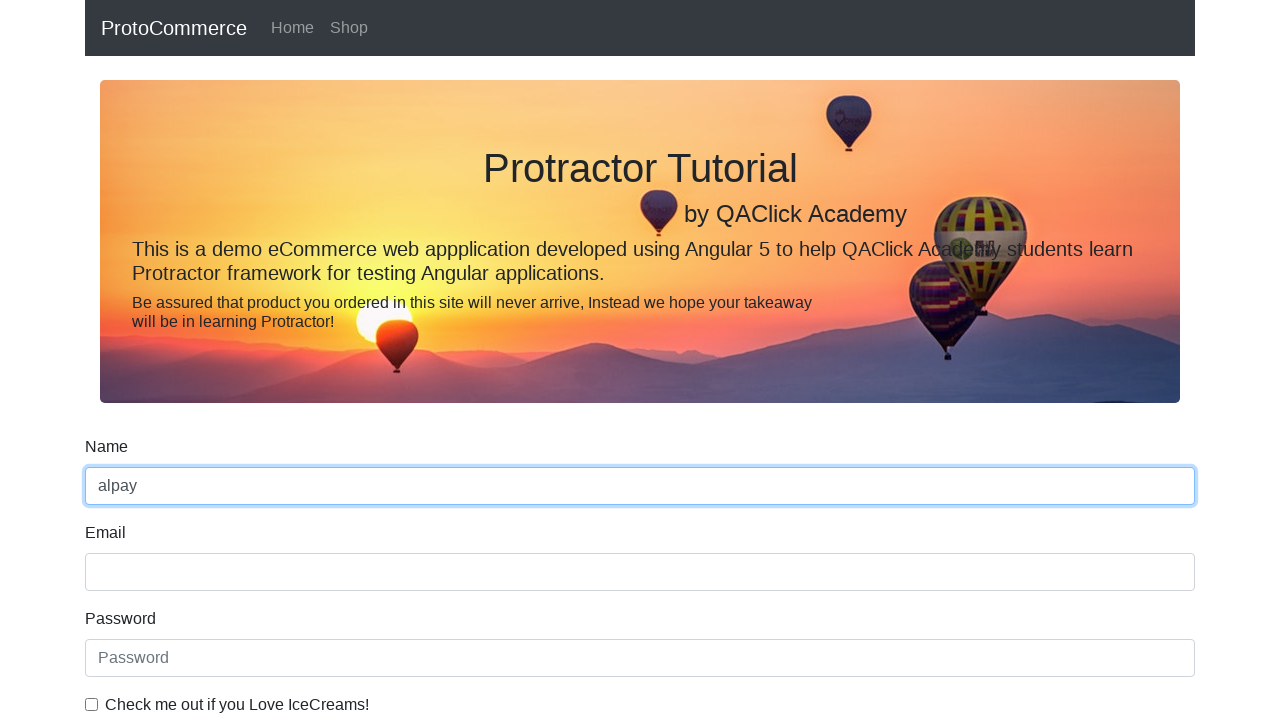

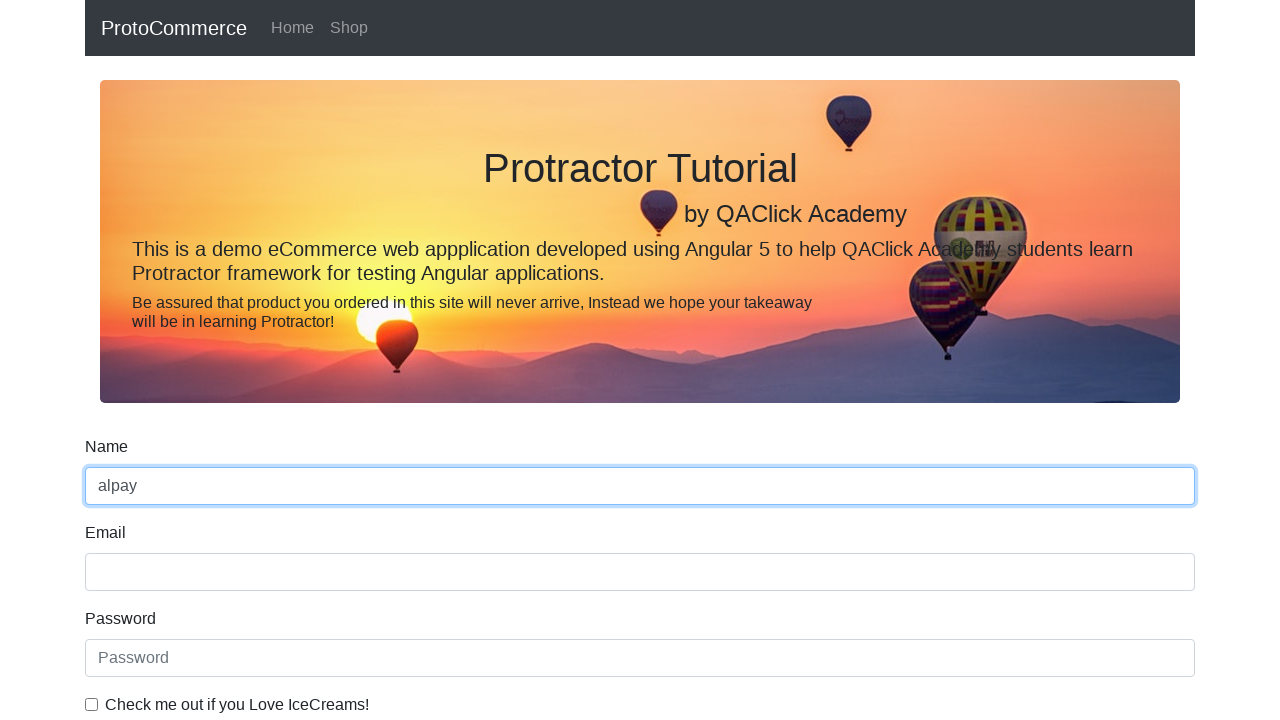